Opens the Dell US homepage and verifies the page loads successfully

Starting URL: https://www.dell.com/en-us

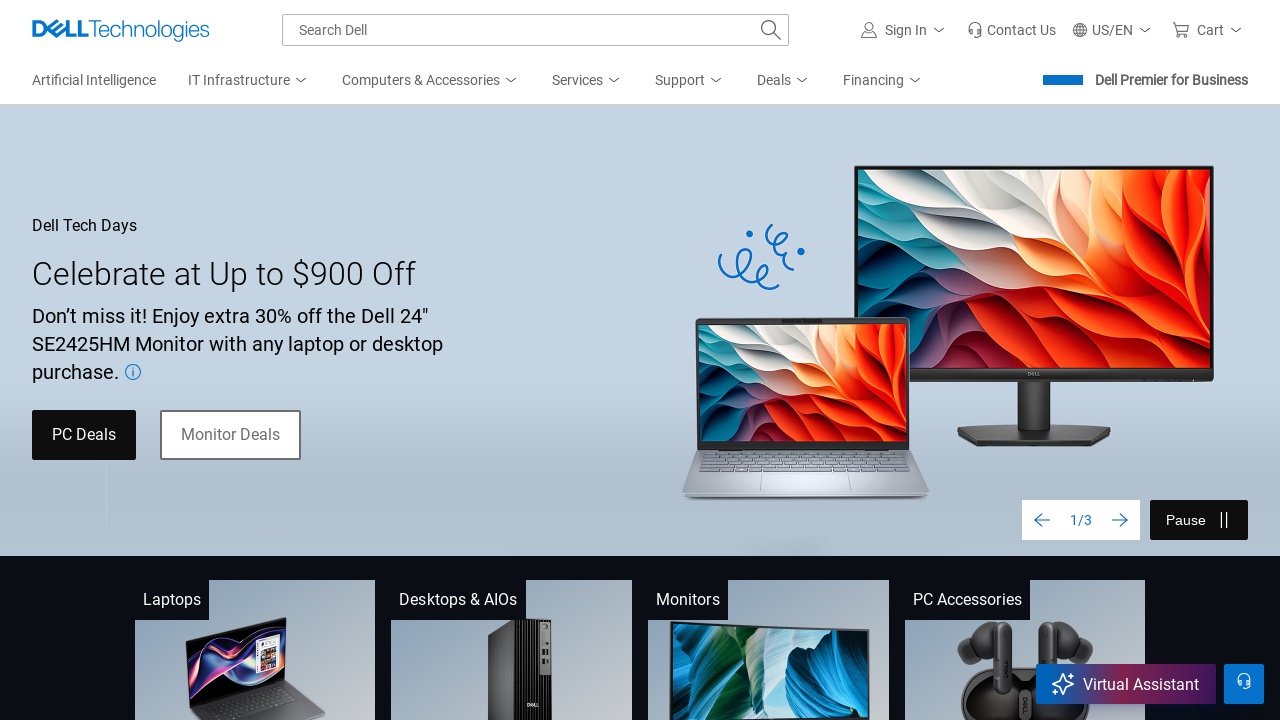

Dell US homepage loaded and DOM content ready
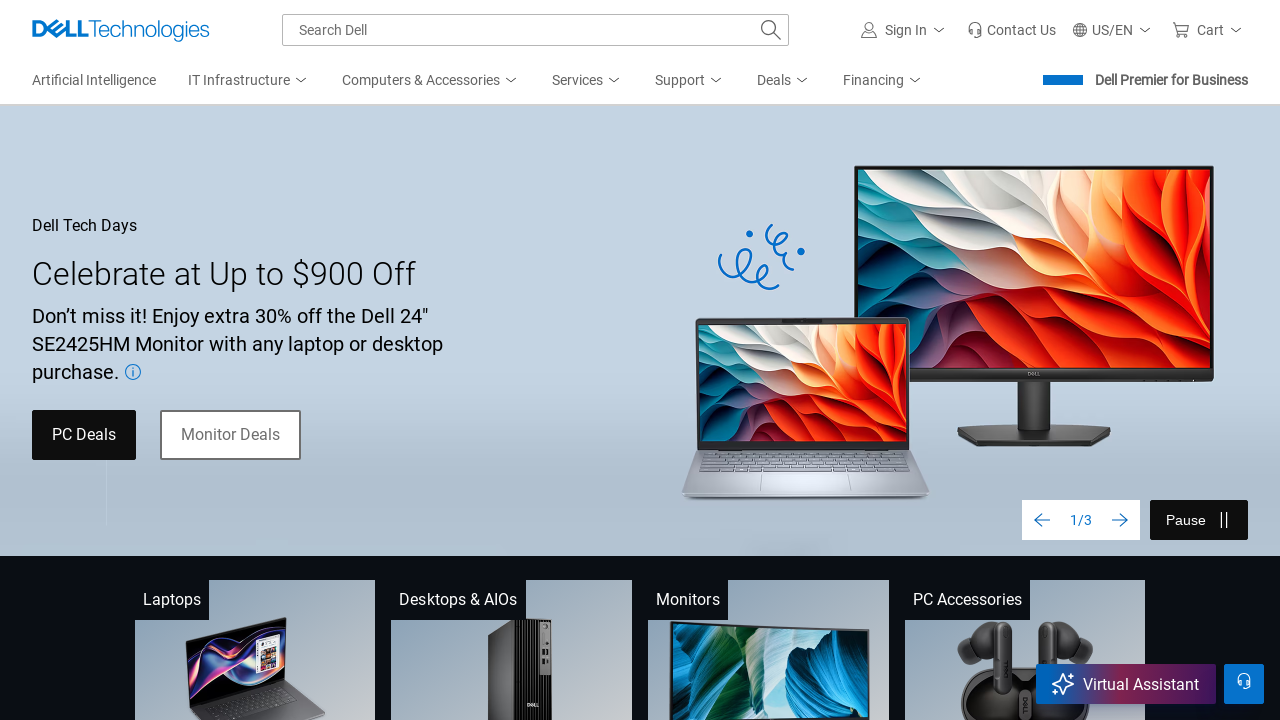

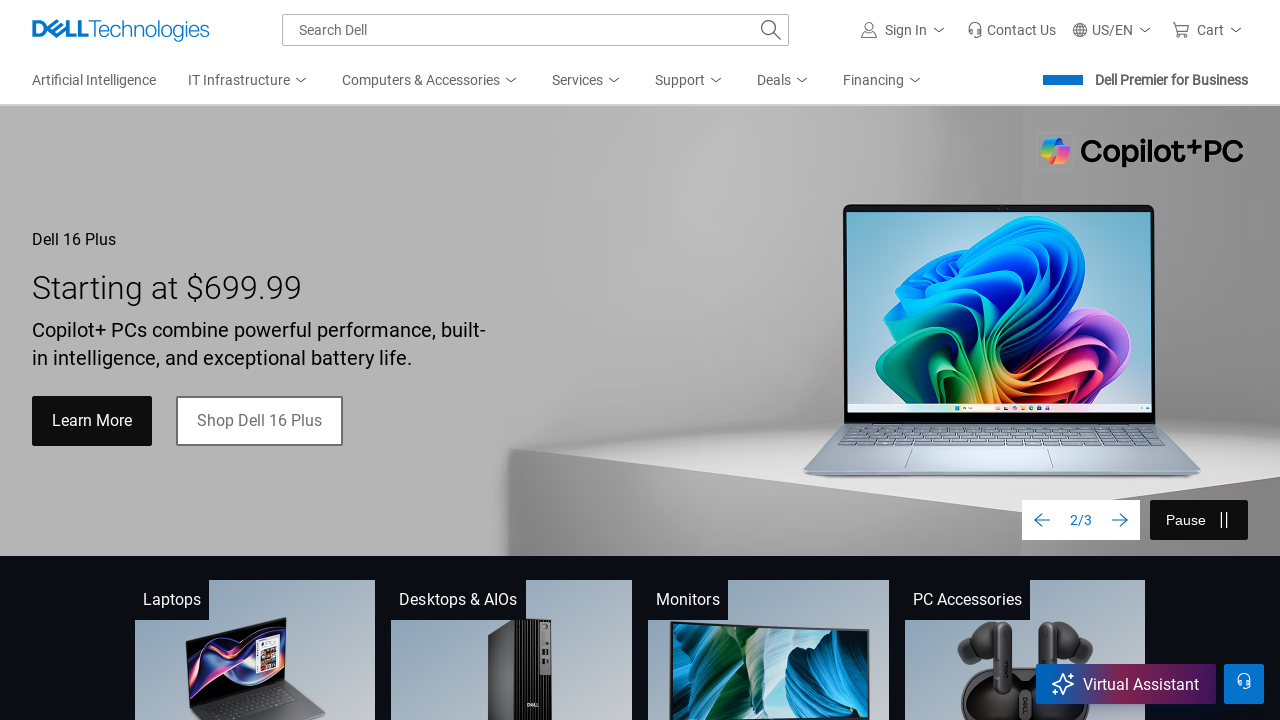